Tests a coffee cart application by adding items to cart, proceeding to checkout, filling payment details, and completing the purchase

Starting URL: https://seleniumbase.io/coffee/

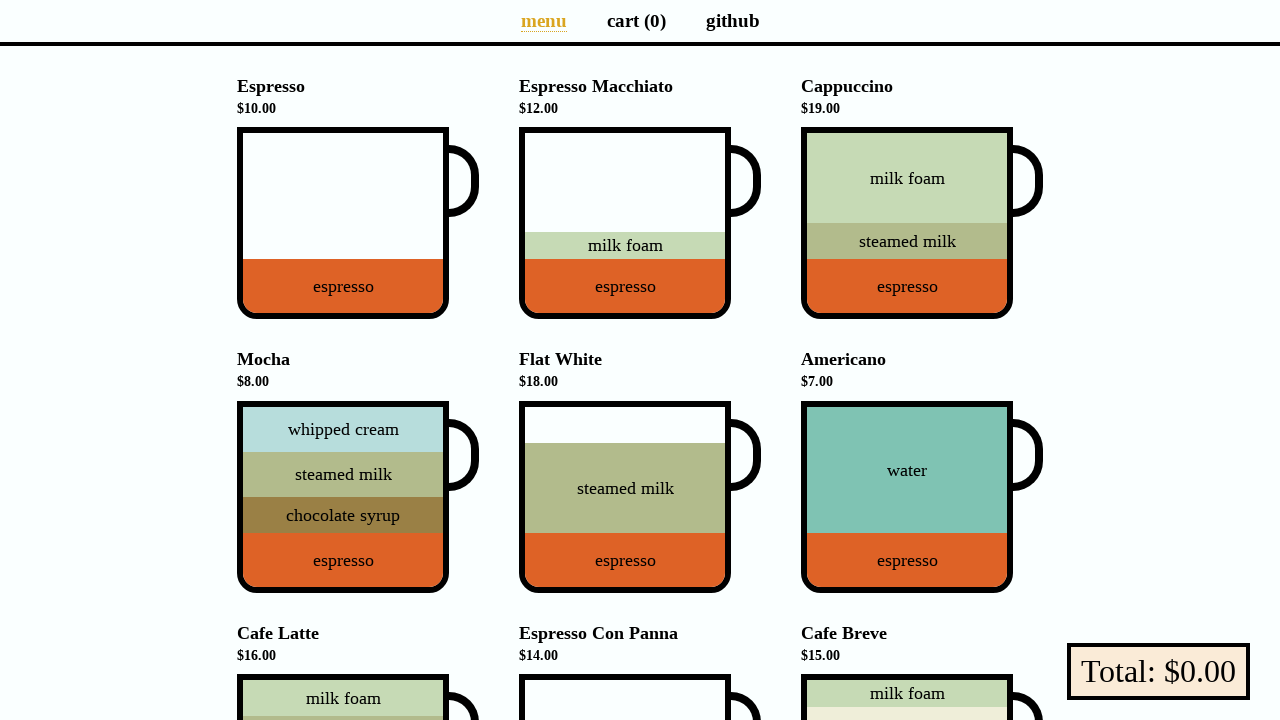

Clicked Cappuccino to add to cart at (907, 223) on div[data-sb="Cappuccino"]
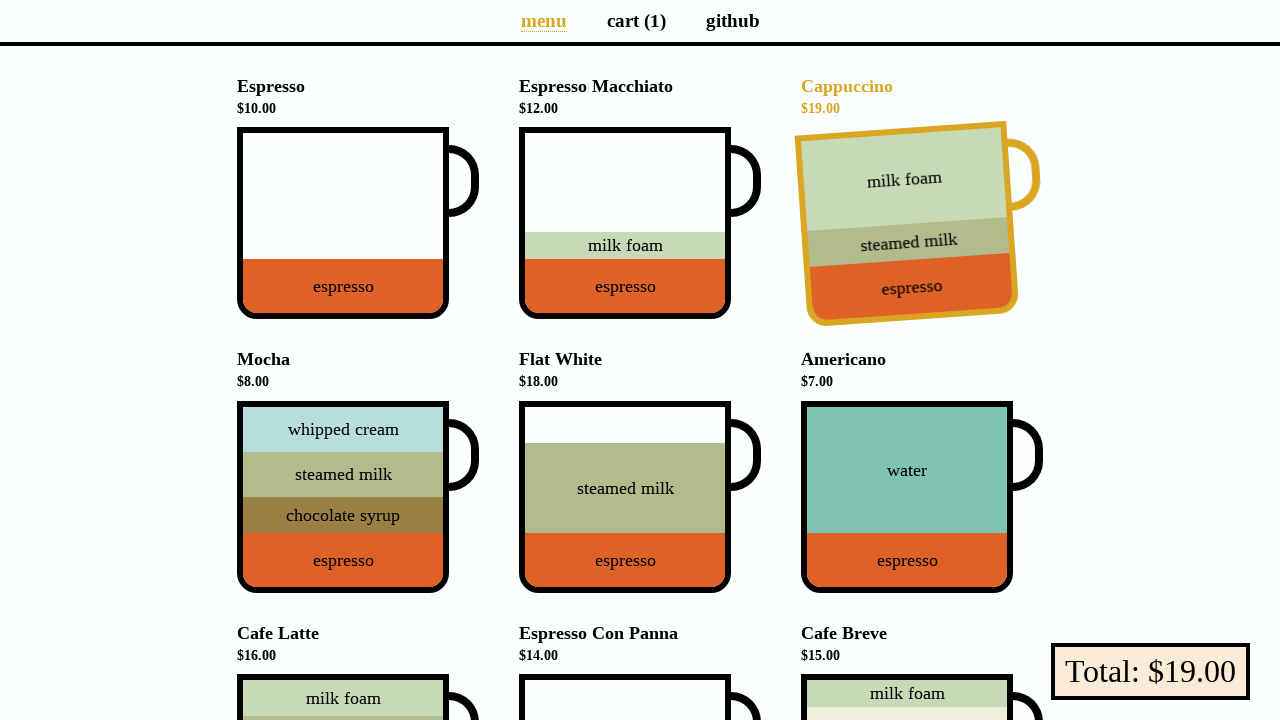

Clicked Flat White to add to cart at (625, 497) on div[data-sb="Flat-White"]
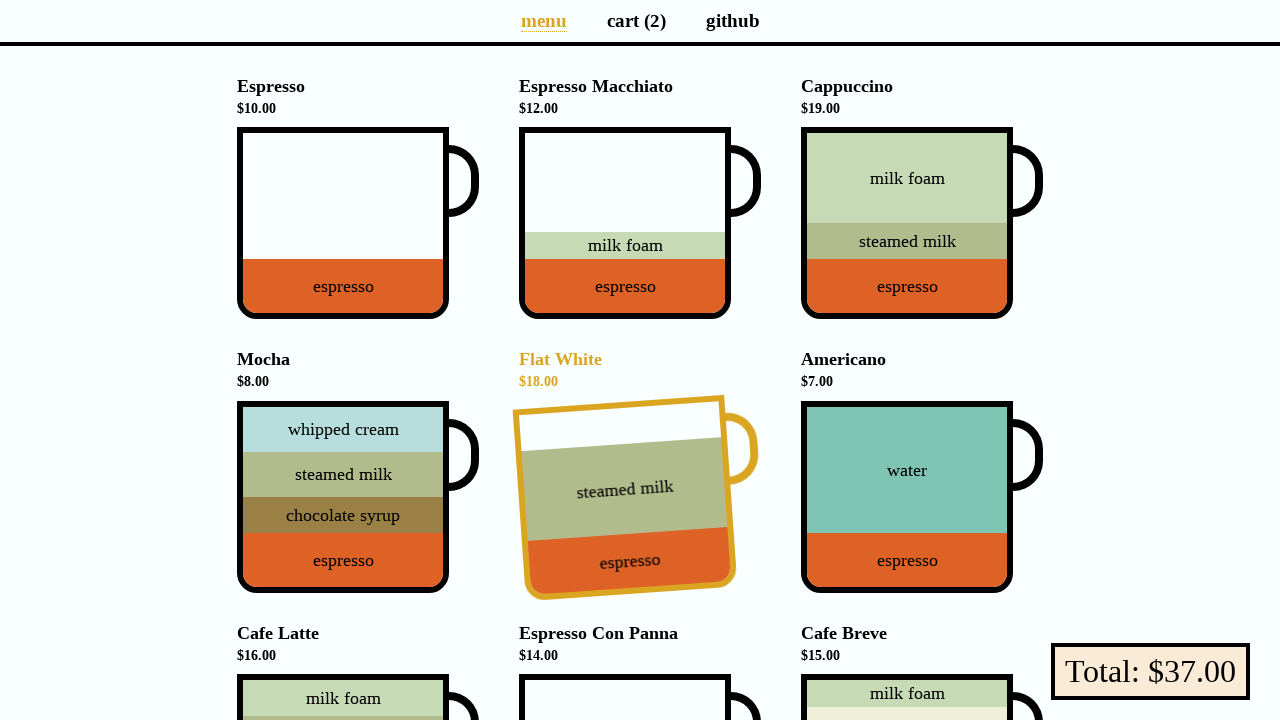

Clicked Cafe Latte to add to cart at (343, 627) on div[data-sb="Cafe-Latte"]
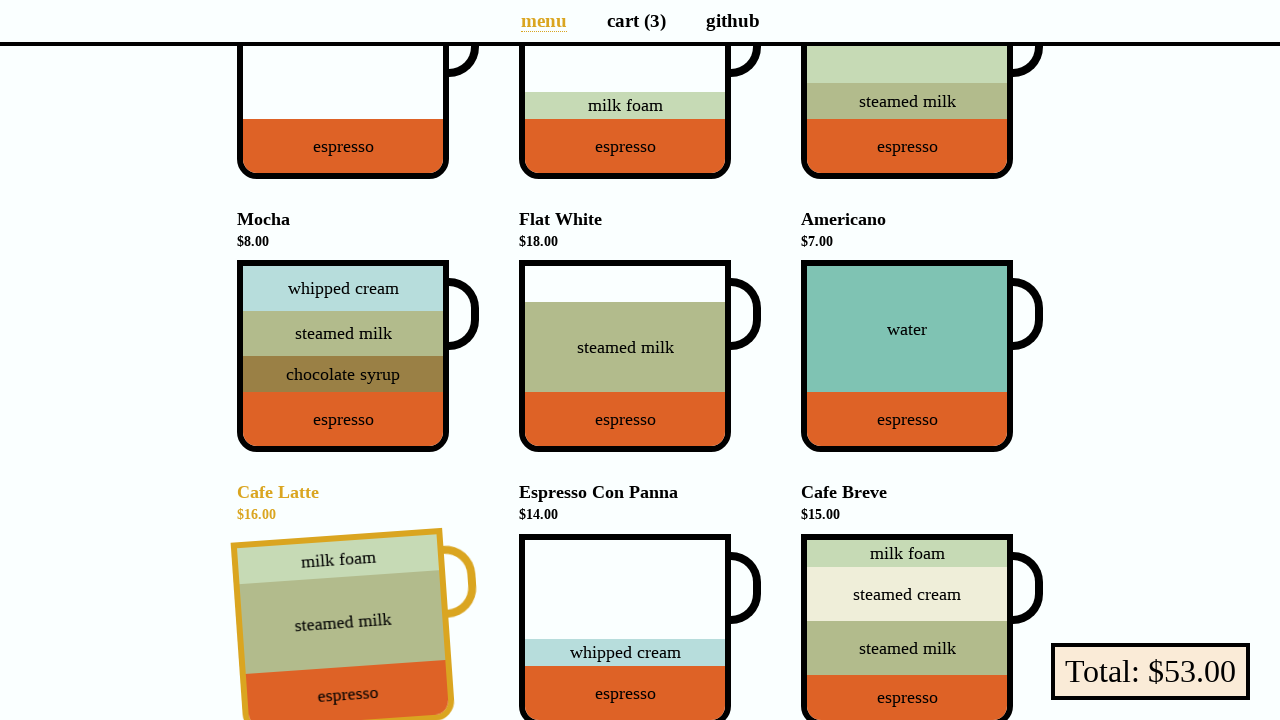

Navigated to cart page at (636, 20) on a[aria-label="Cart page"]
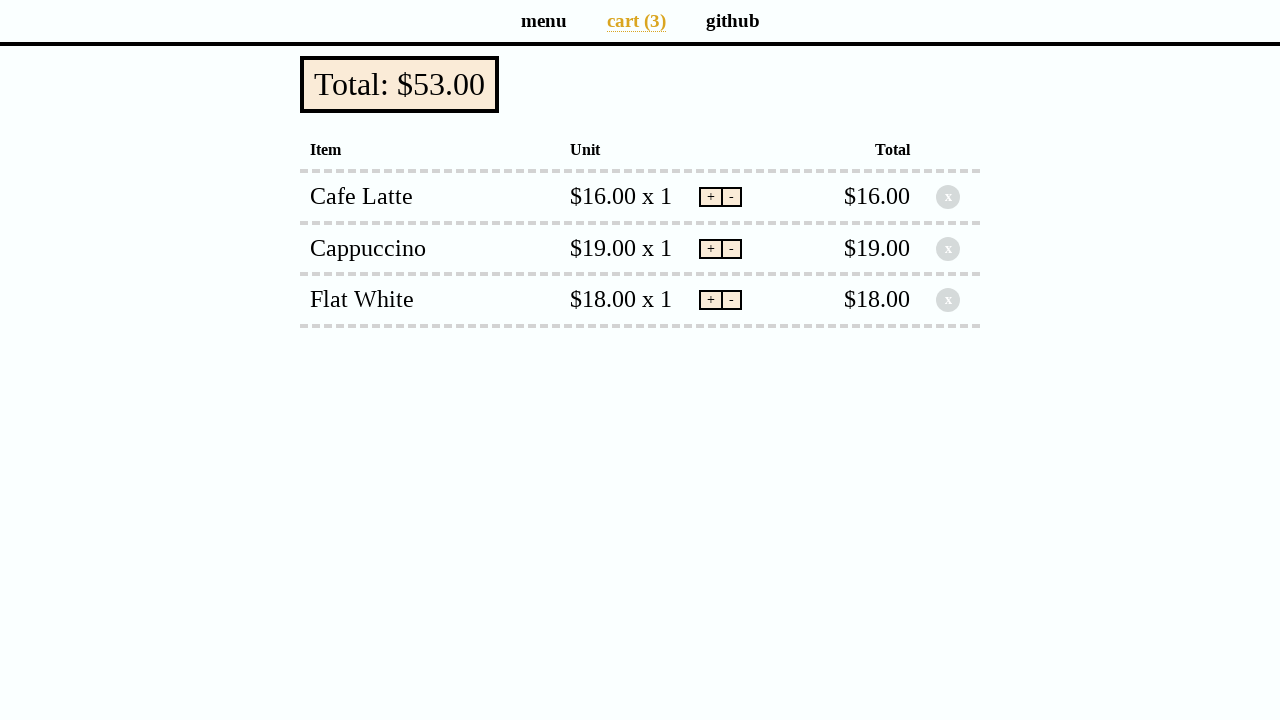

Cart total of $53.00 verified
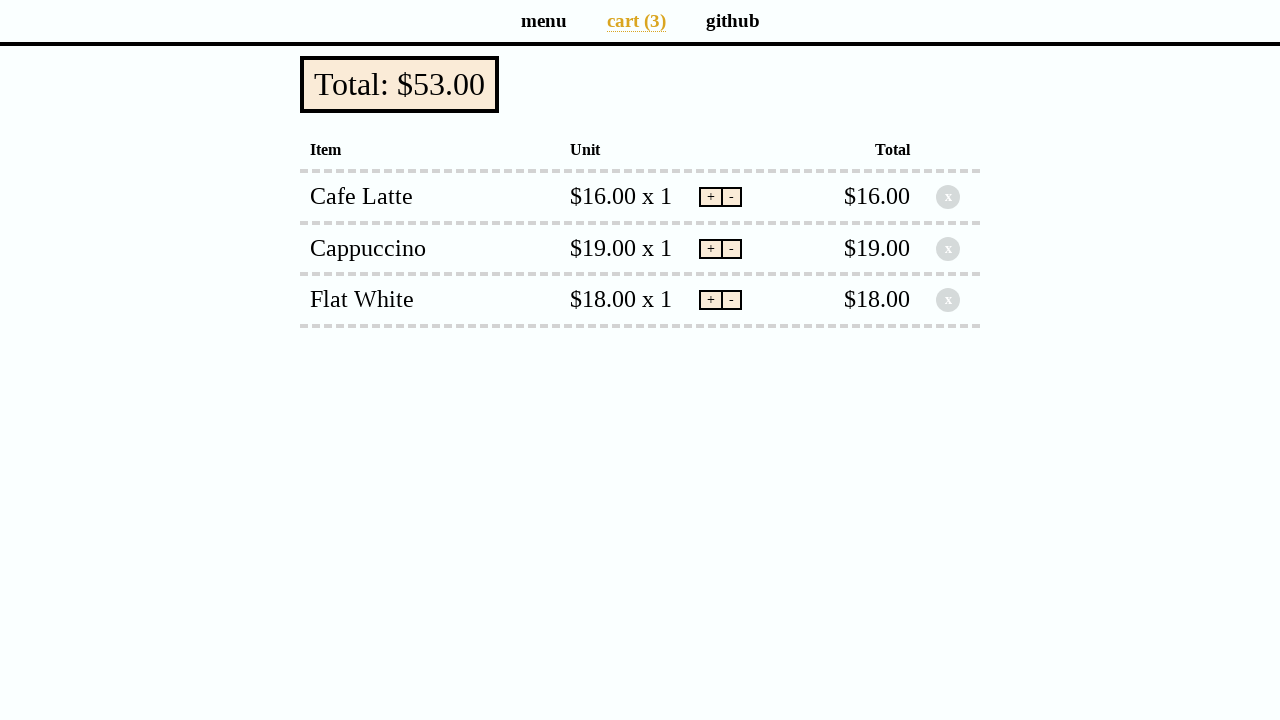

Clicked pay button to proceed to payment at (400, 84) on button.pay
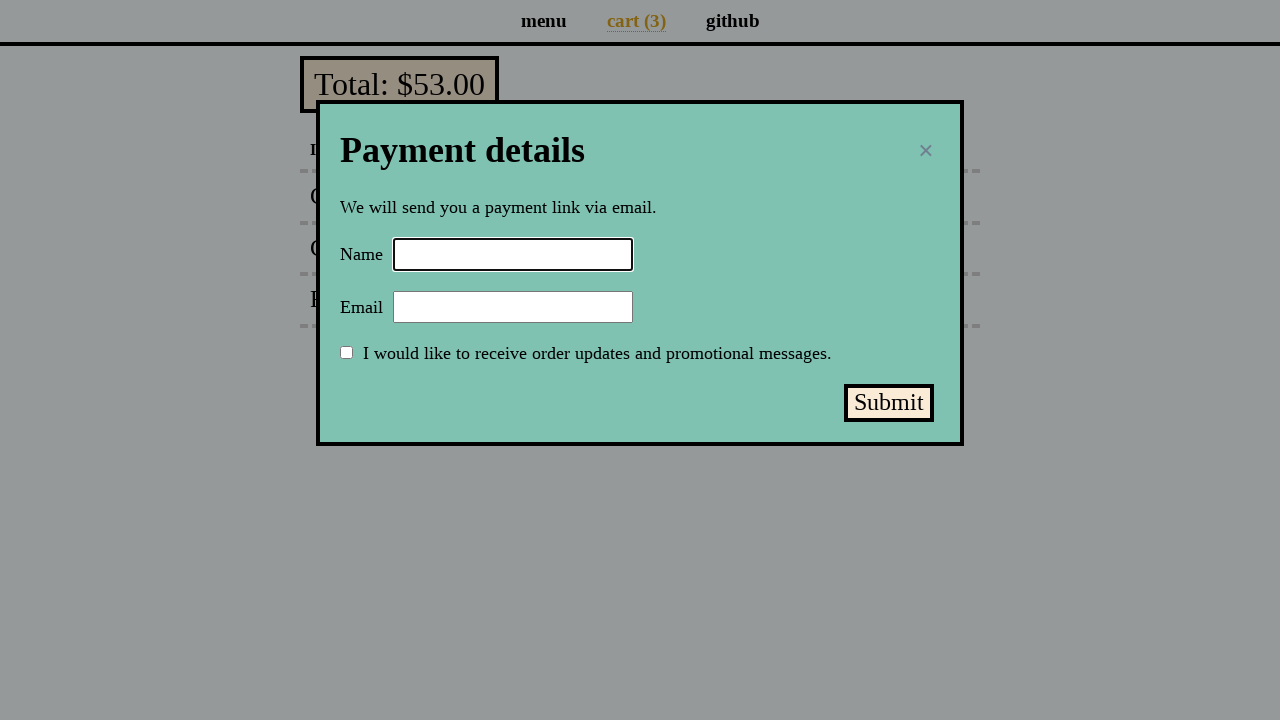

Filled name field with 'Selenium Coffee' on input#name
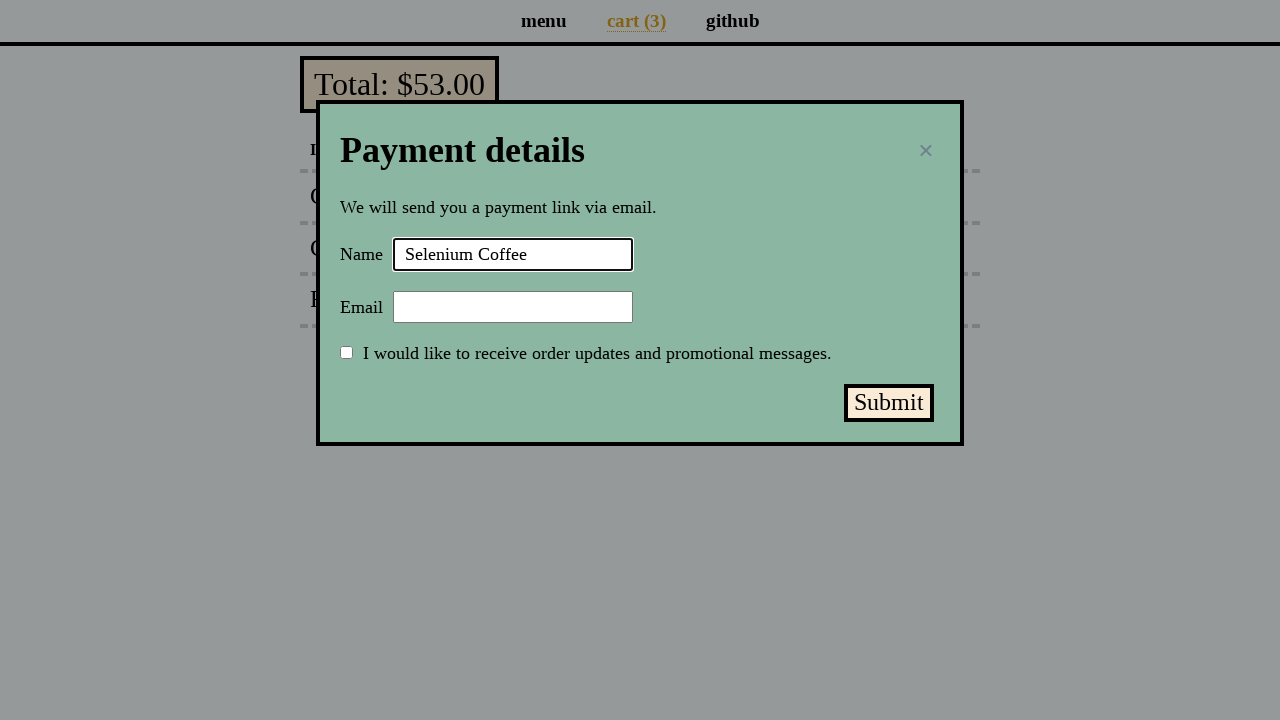

Filled email field with 'test@test.test' on input#email
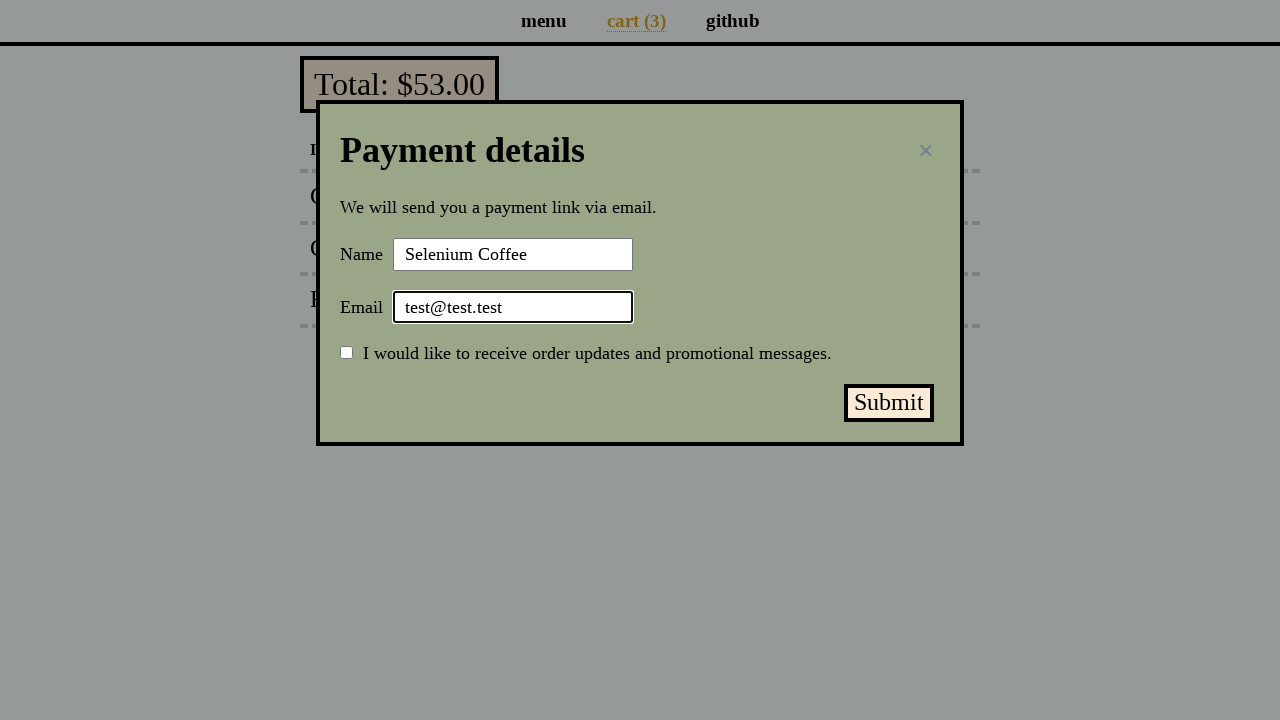

Clicked submit payment button at (889, 403) on button#submit-payment
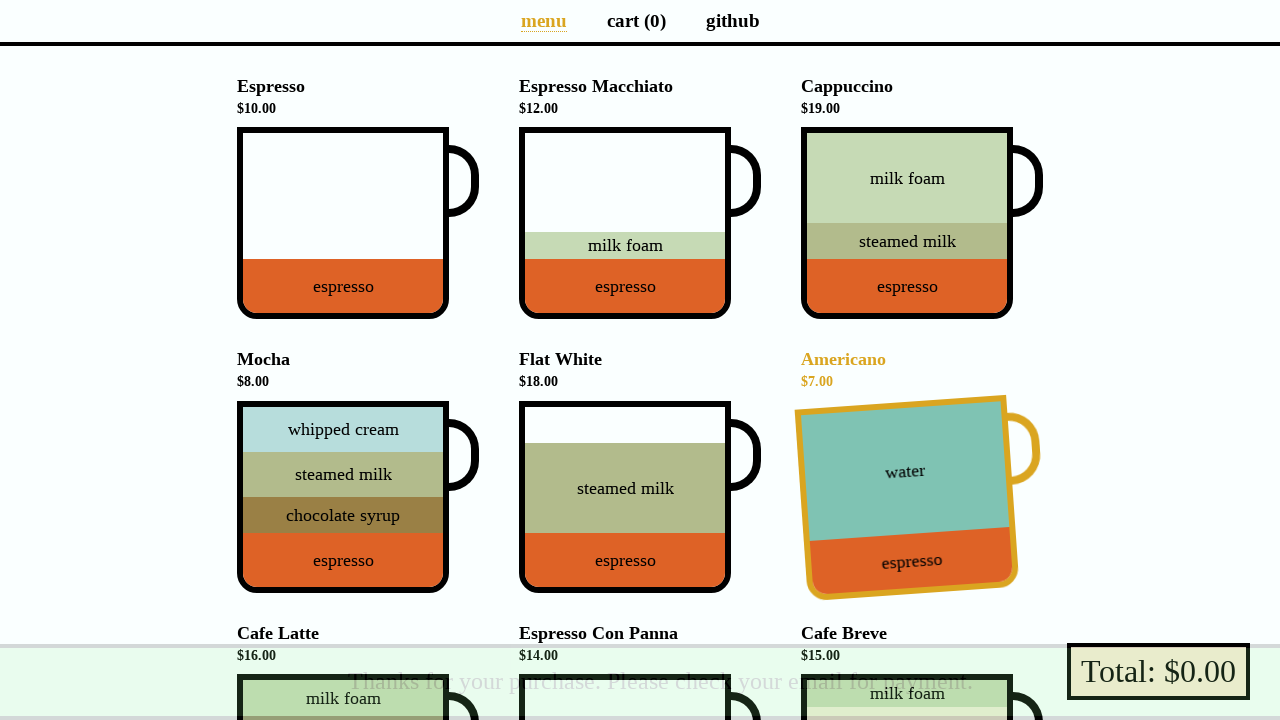

Purchase completed successfully - success message displayed
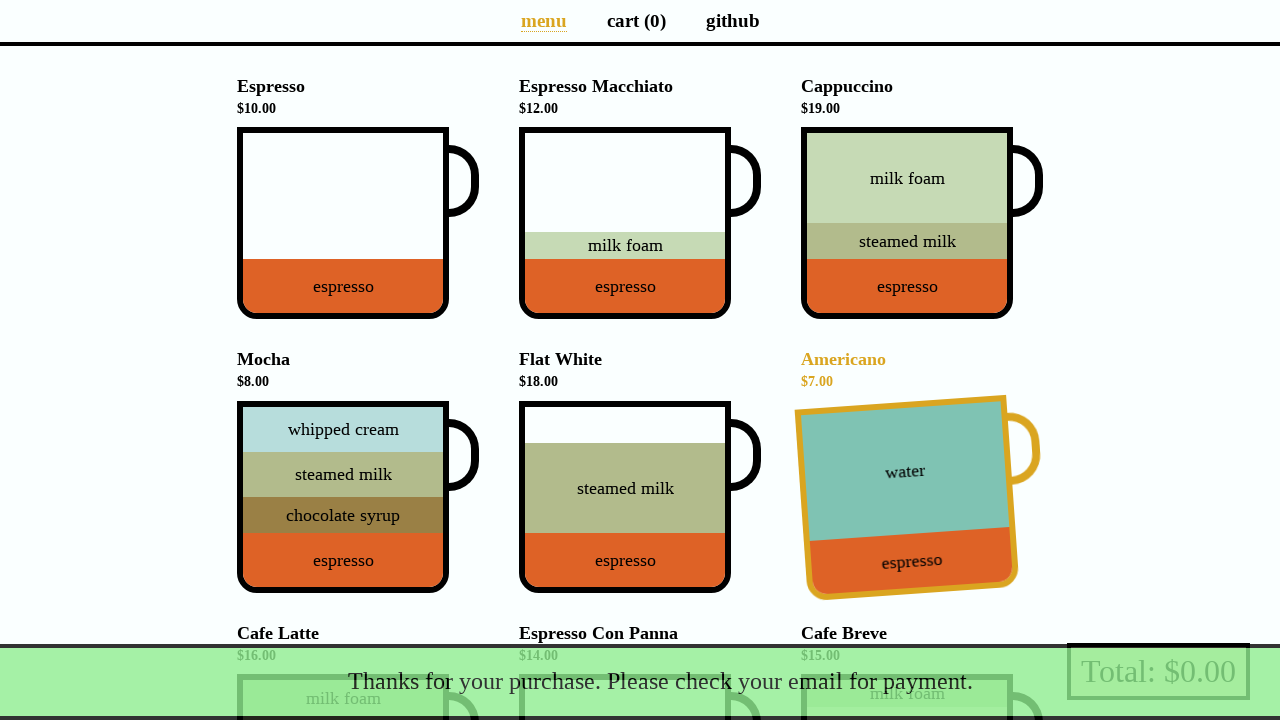

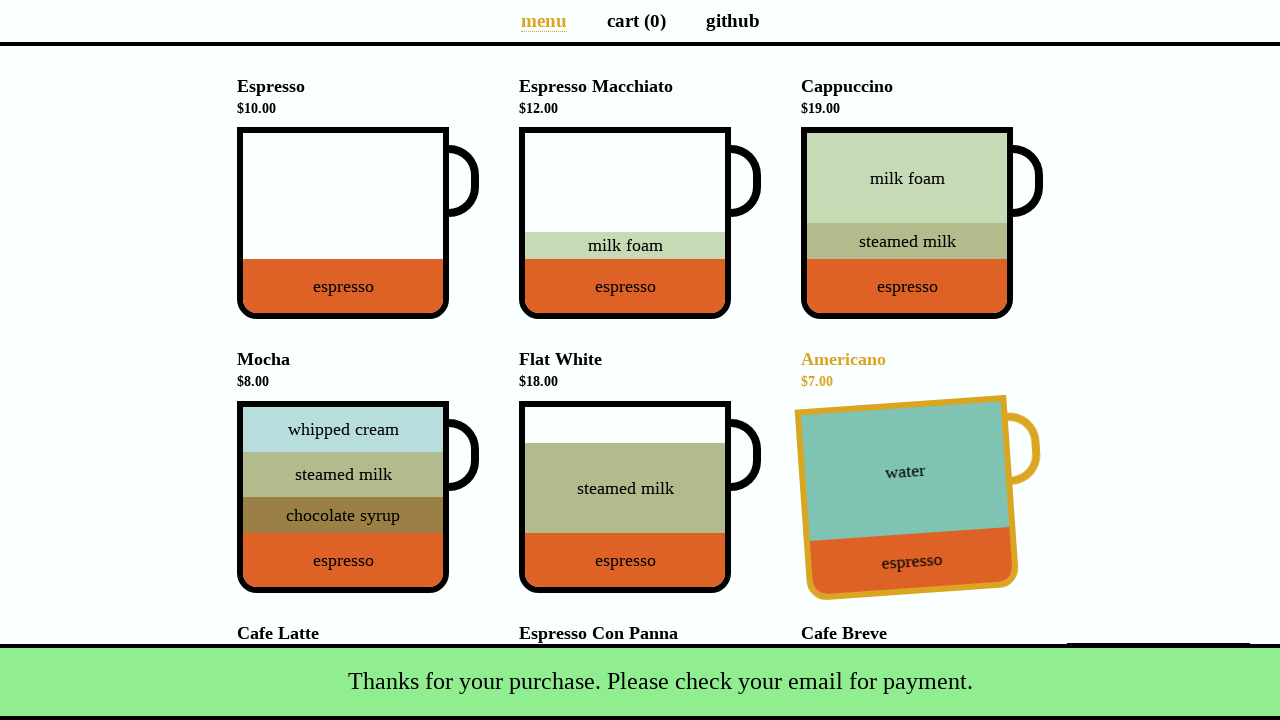